Tests navigation to the Team page by clicking on Start menu and then Team submenu, and verifies the H3 headers display team member names.

Starting URL: https://www.99-bottles-of-beer.net/

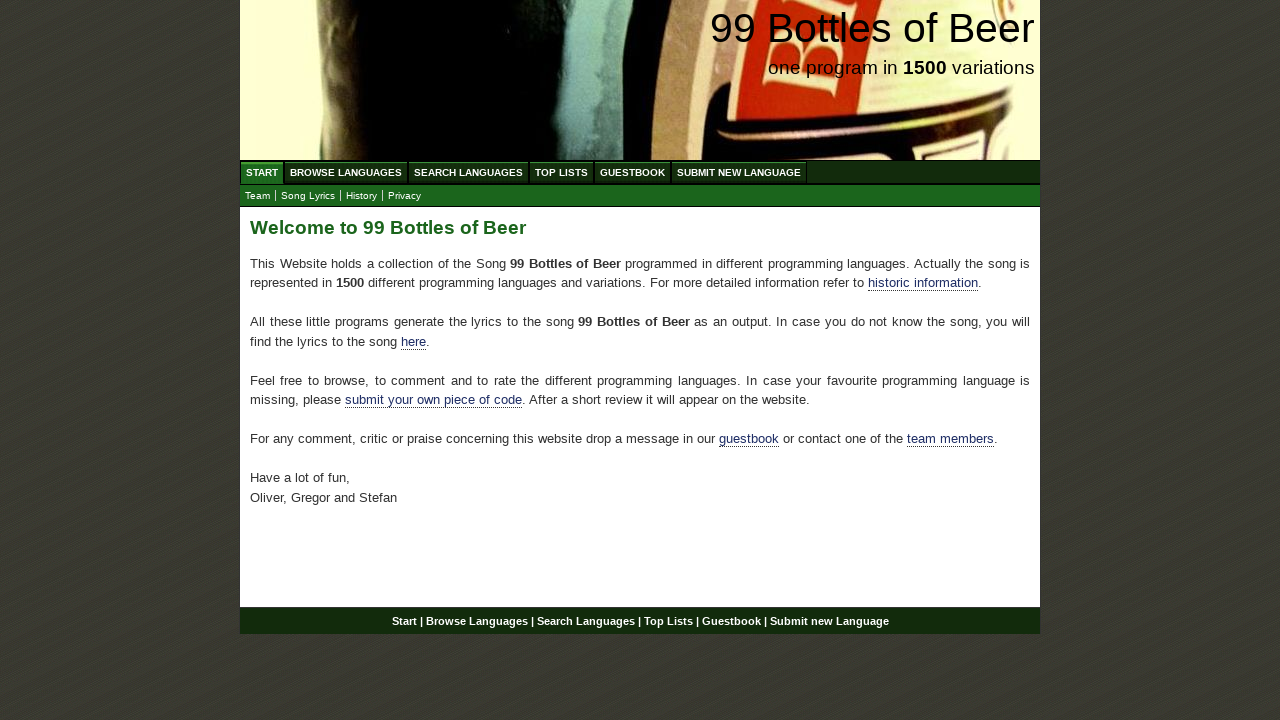

Clicked on Start menu at (262, 172) on xpath=//ul[@id='menu']//a[text()='Start']
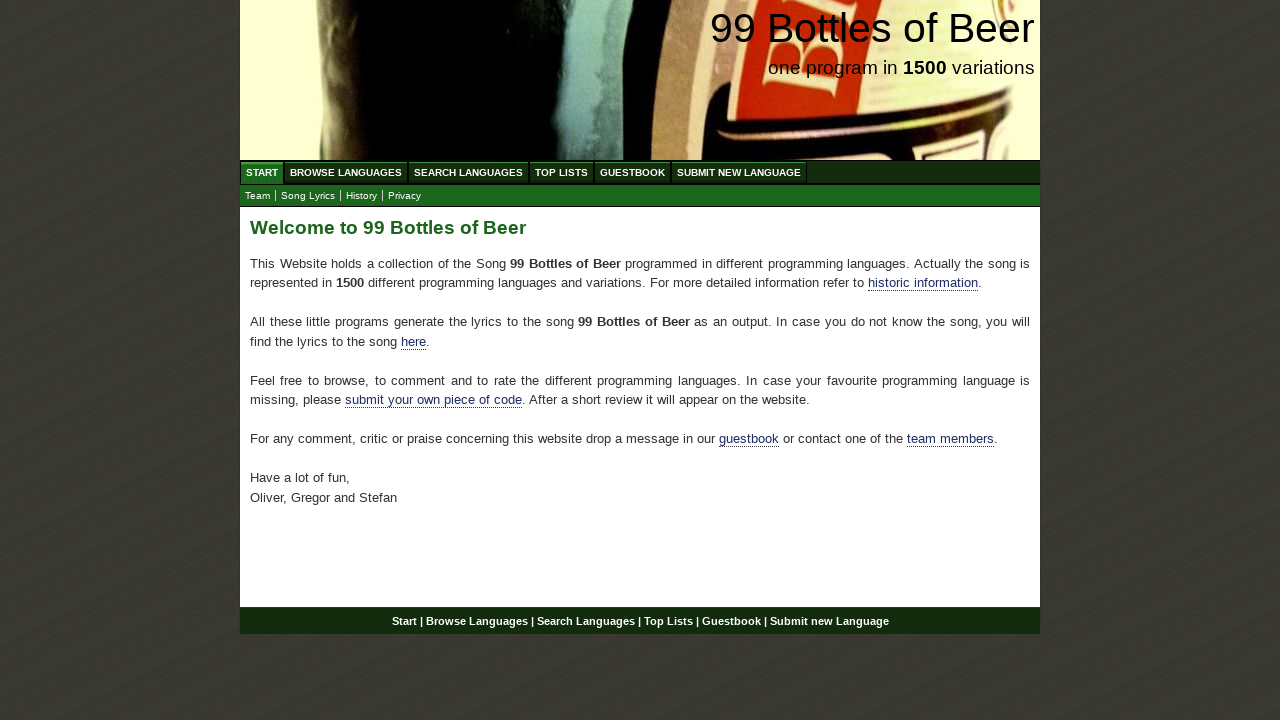

Clicked on Team submenu at (258, 196) on #submenu a[href='team.html']
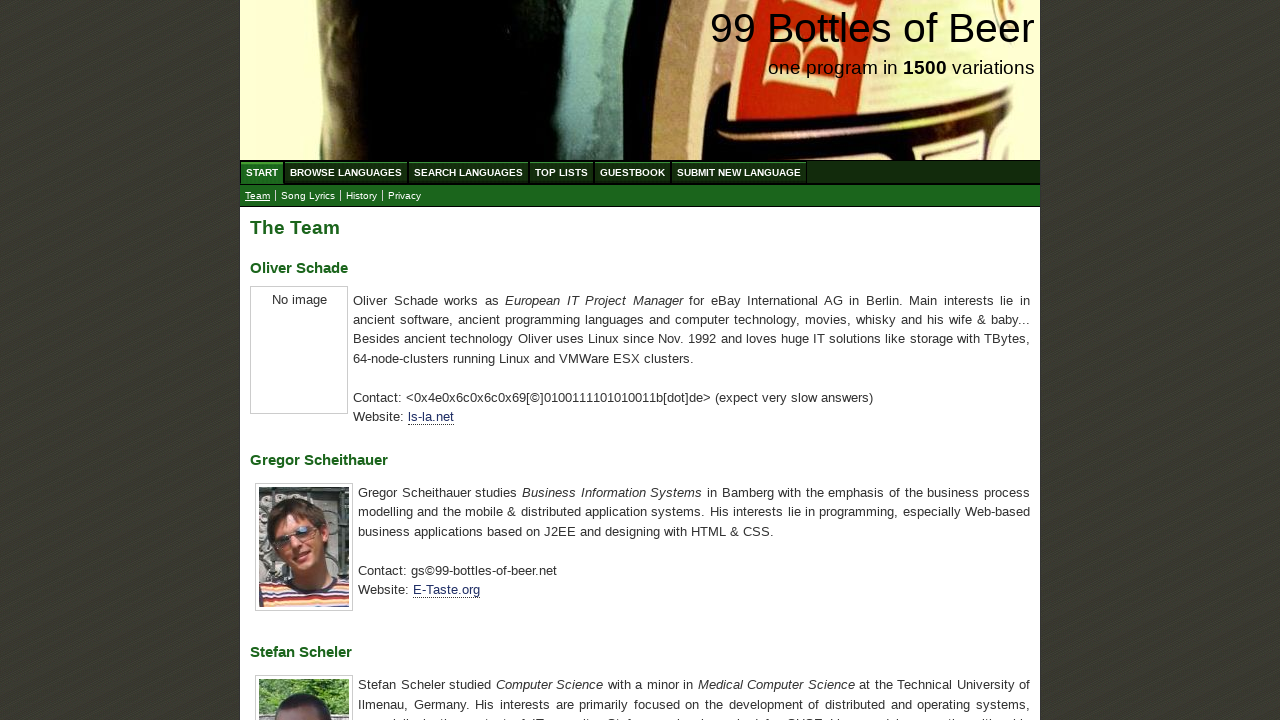

H3 headers loaded on Team page
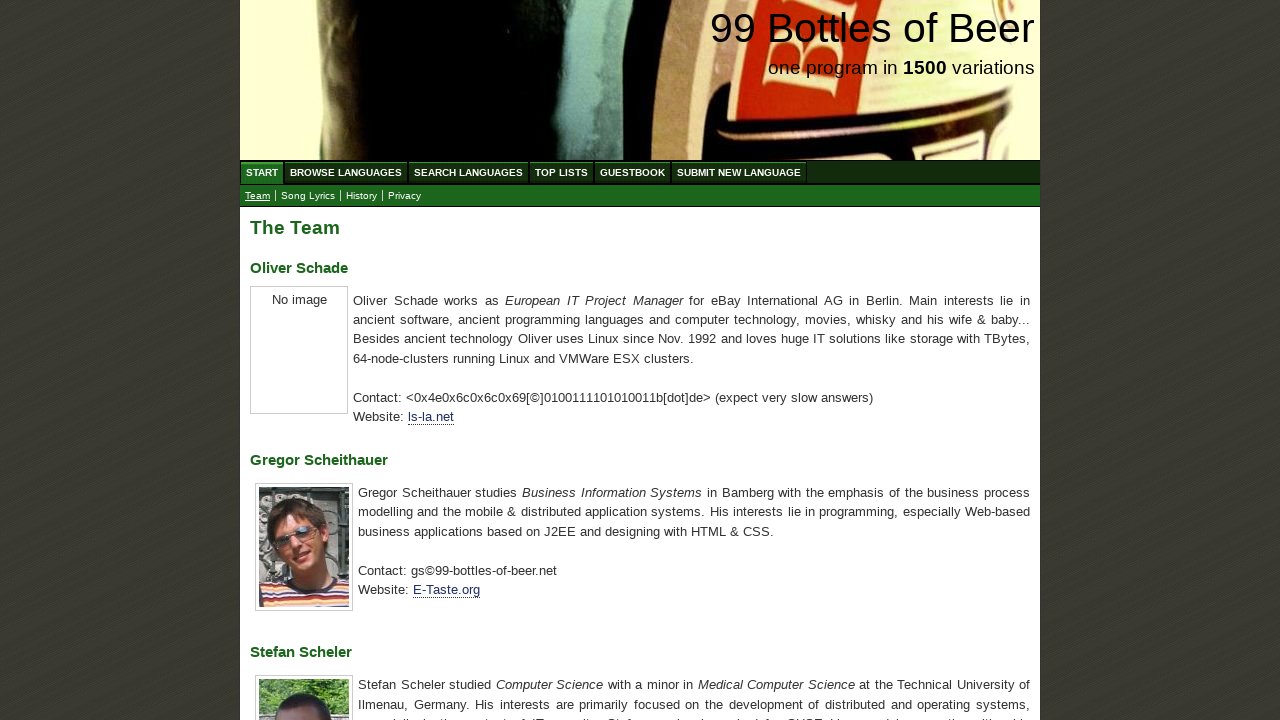

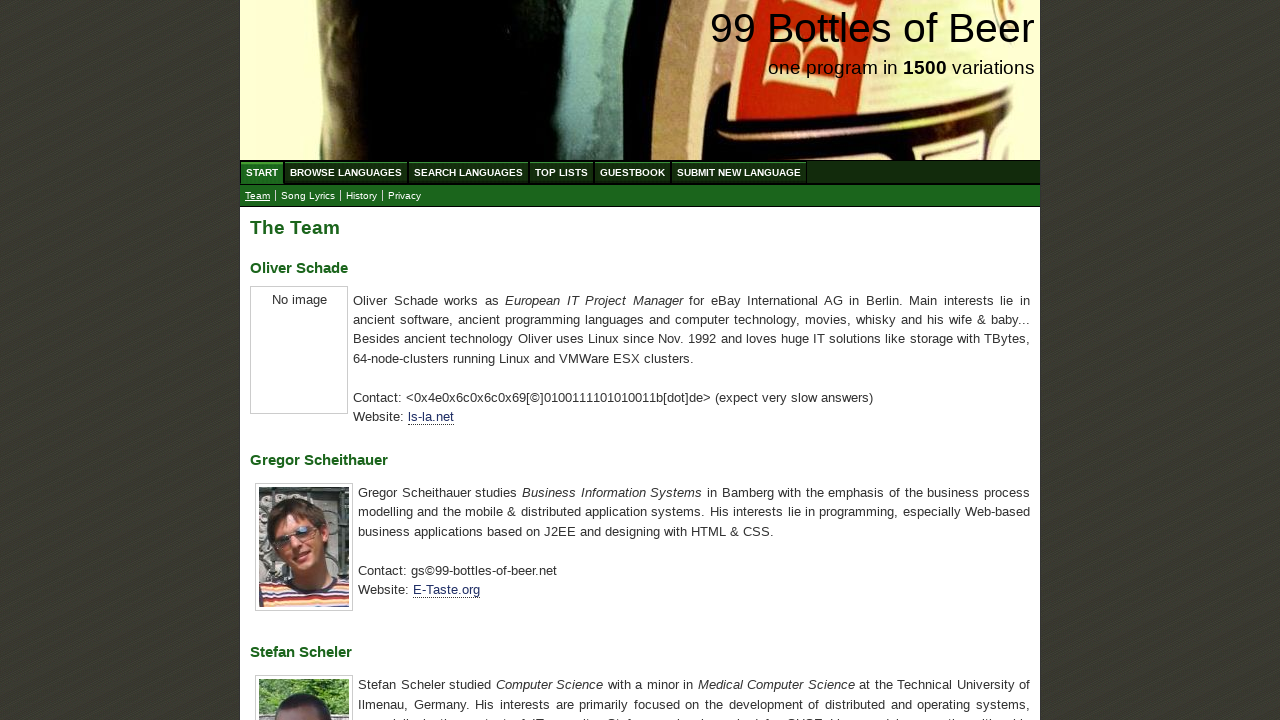